Tests adding multiple elements by clicking the Add Element button 5 times and verifying elements are added

Starting URL: http://the-internet.herokuapp.com/

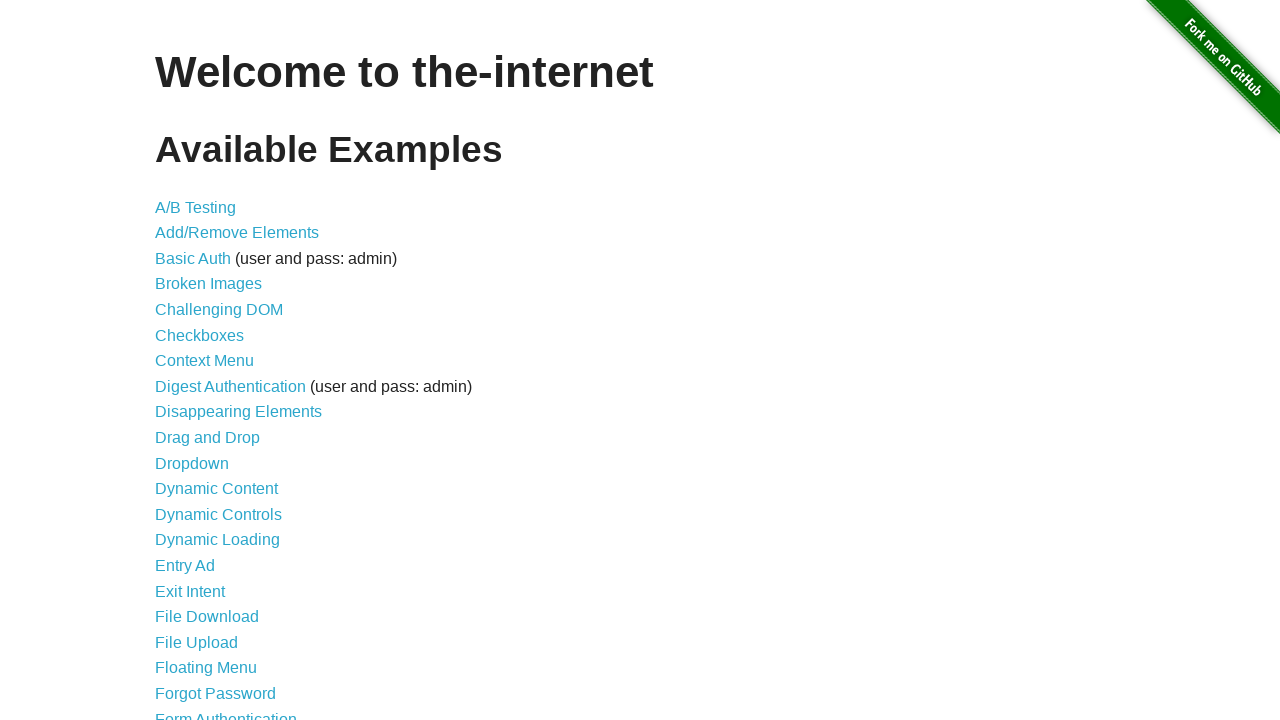

Clicked on Add/Remove Elements link at (237, 233) on text=Add/Remove Elements
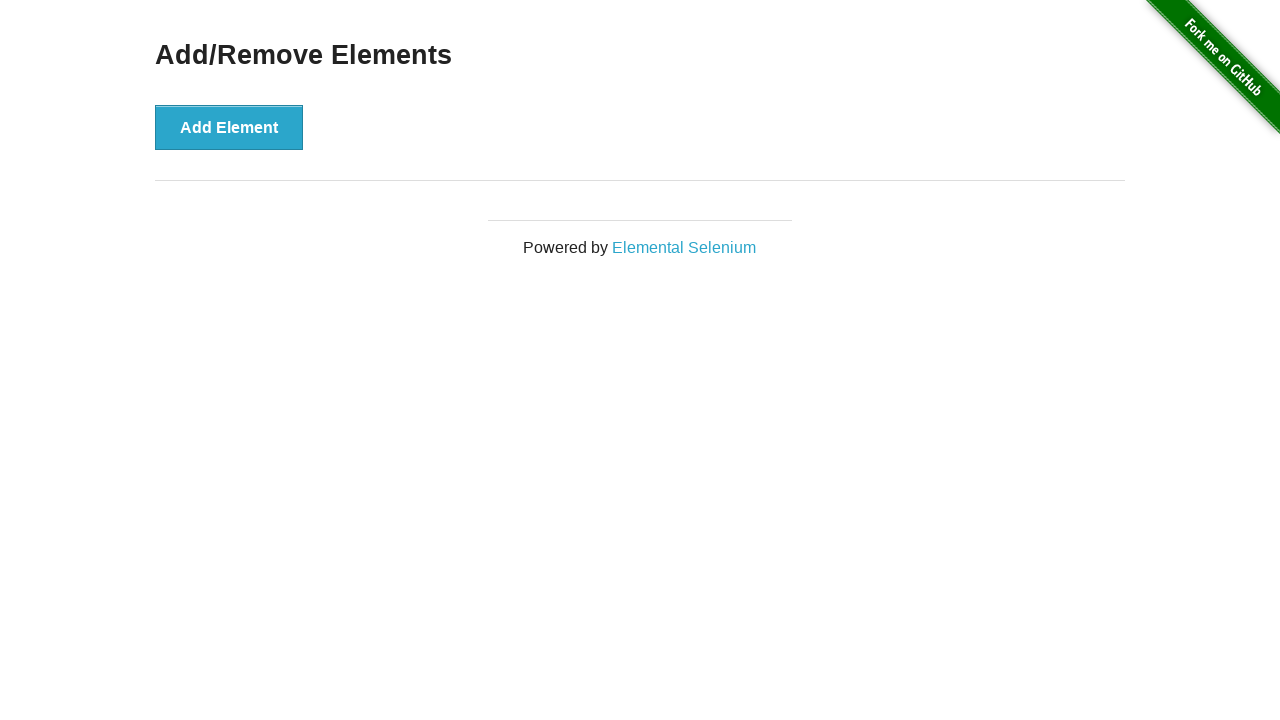

Add Element button is now visible and clickable
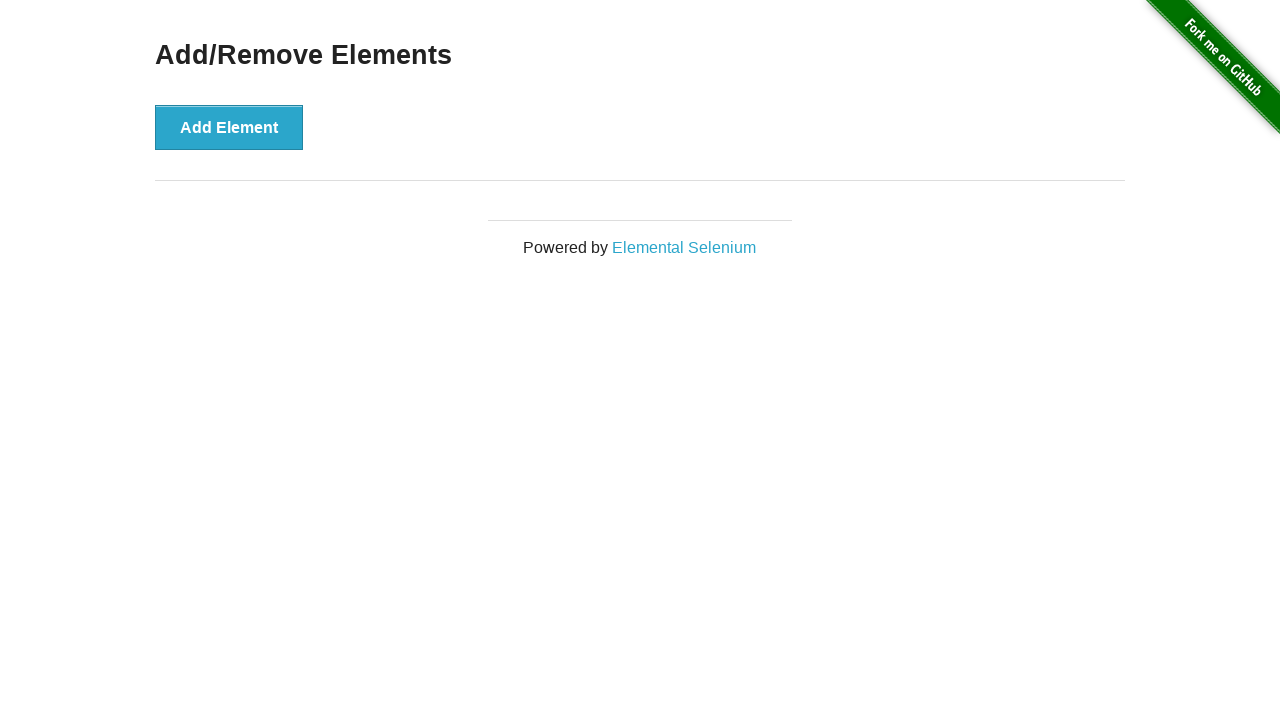

Clicked Add Element button (click 1 of 5) at (229, 127) on button:has-text('Add Element')
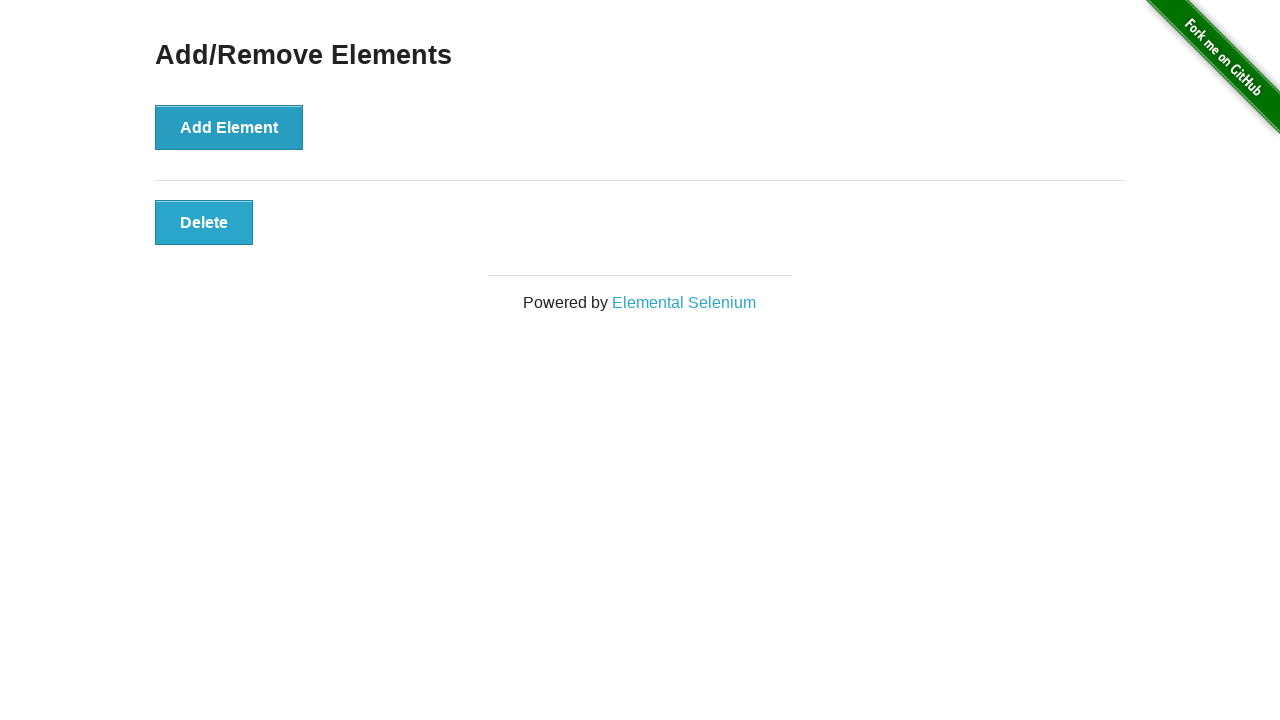

Clicked Add Element button (click 2 of 5) at (229, 127) on button:has-text('Add Element')
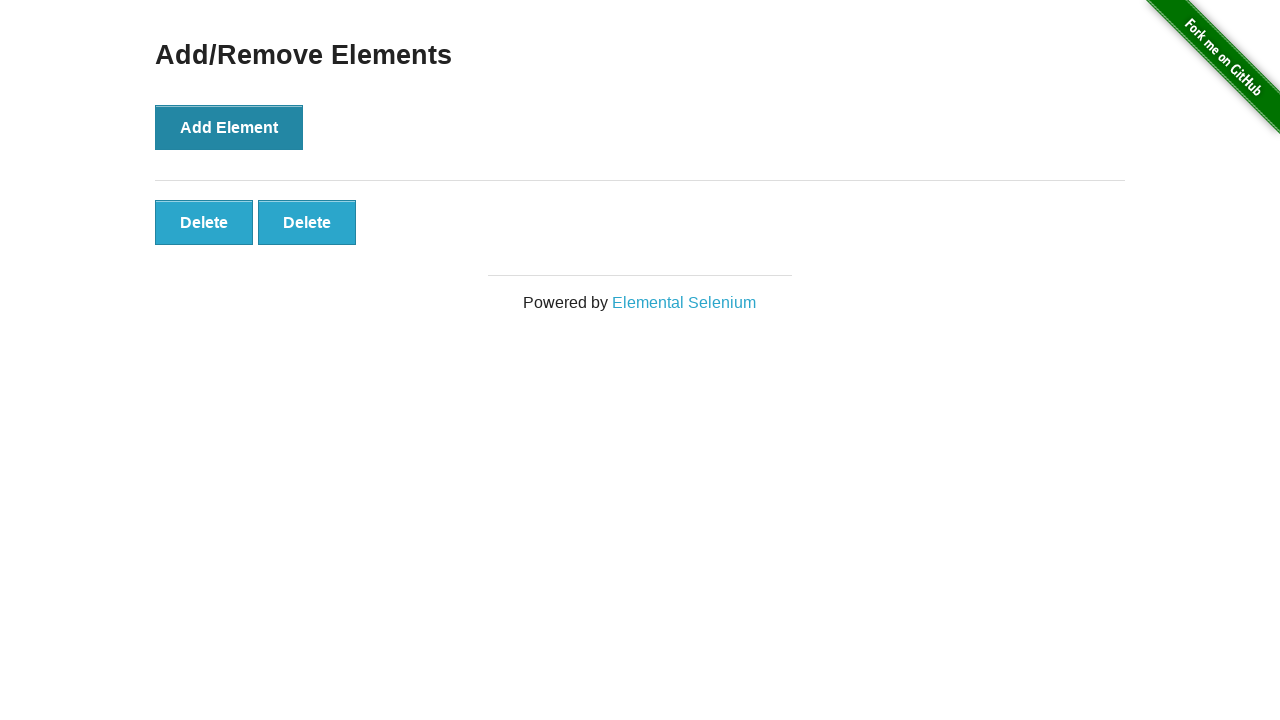

Clicked Add Element button (click 3 of 5) at (229, 127) on button:has-text('Add Element')
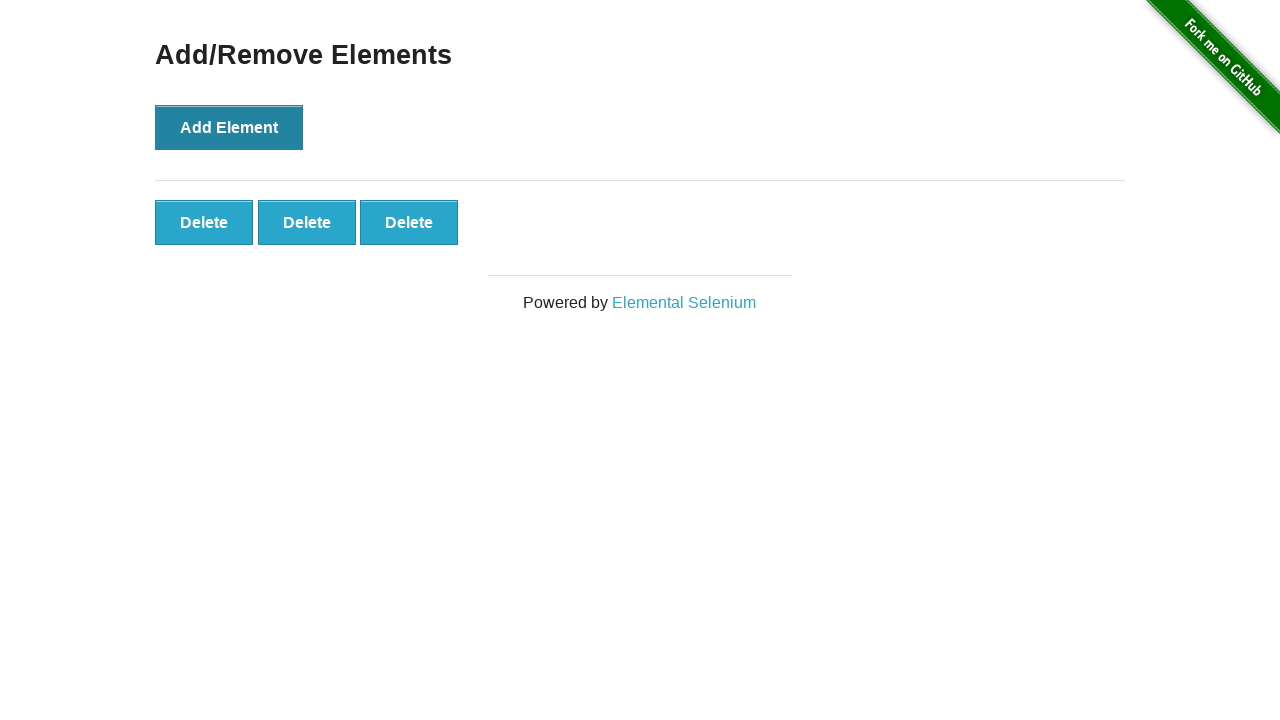

Clicked Add Element button (click 4 of 5) at (229, 127) on button:has-text('Add Element')
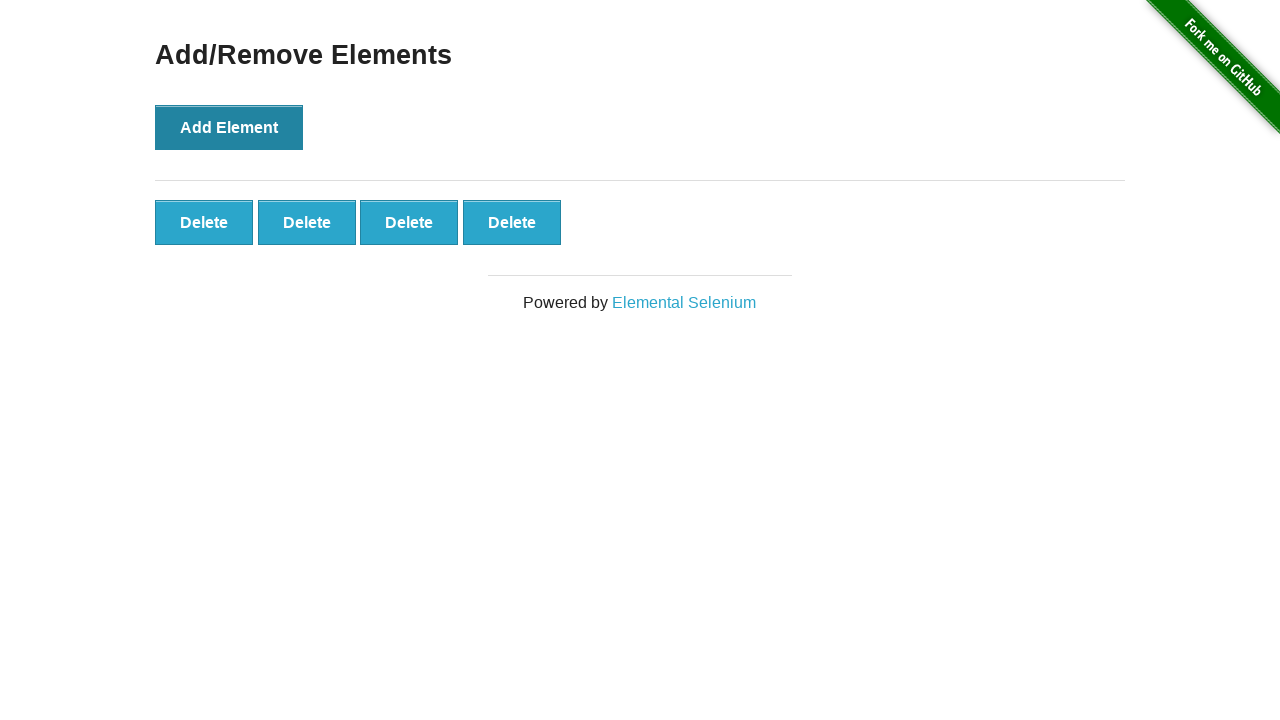

Clicked Add Element button (click 5 of 5) at (229, 127) on button:has-text('Add Element')
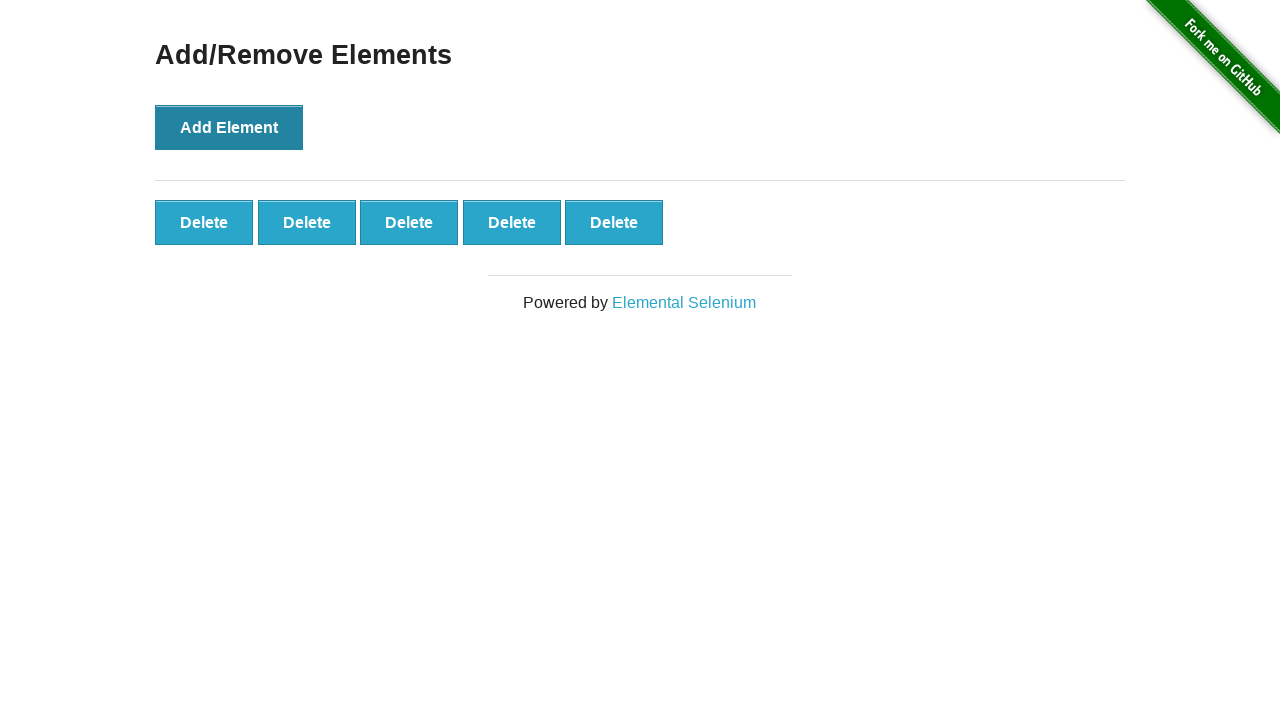

Verified that added elements are present on the page
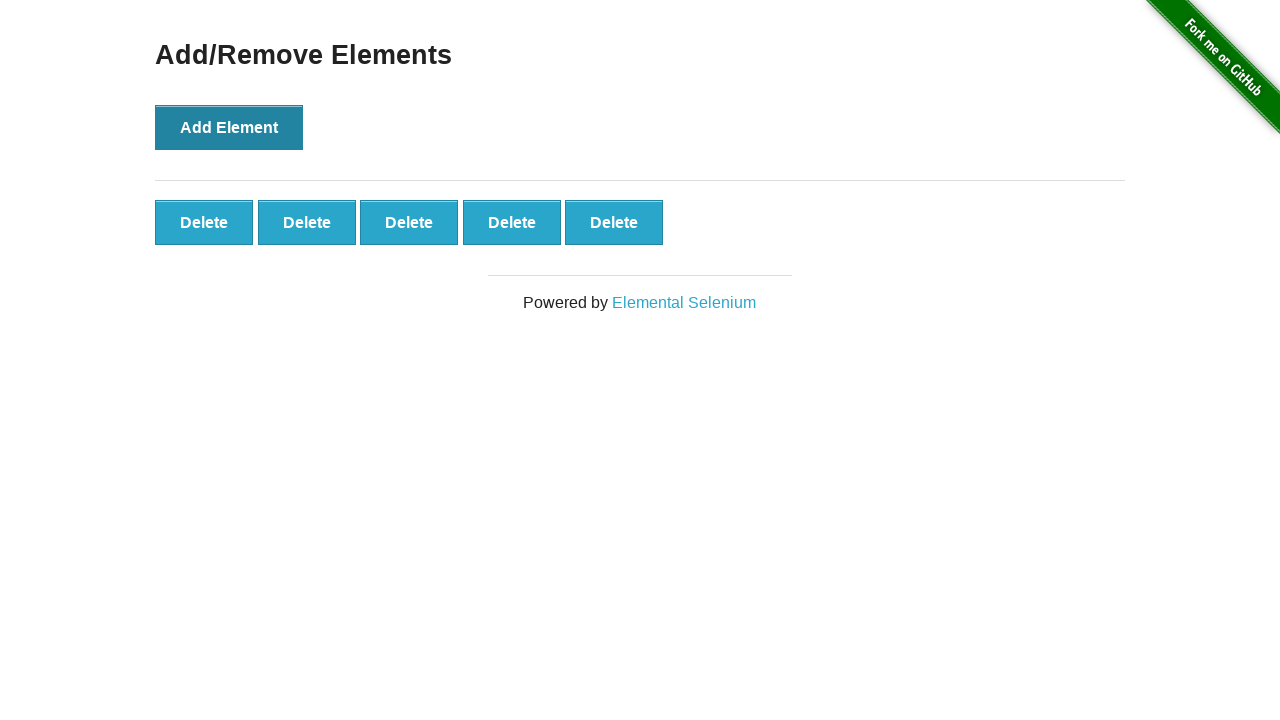

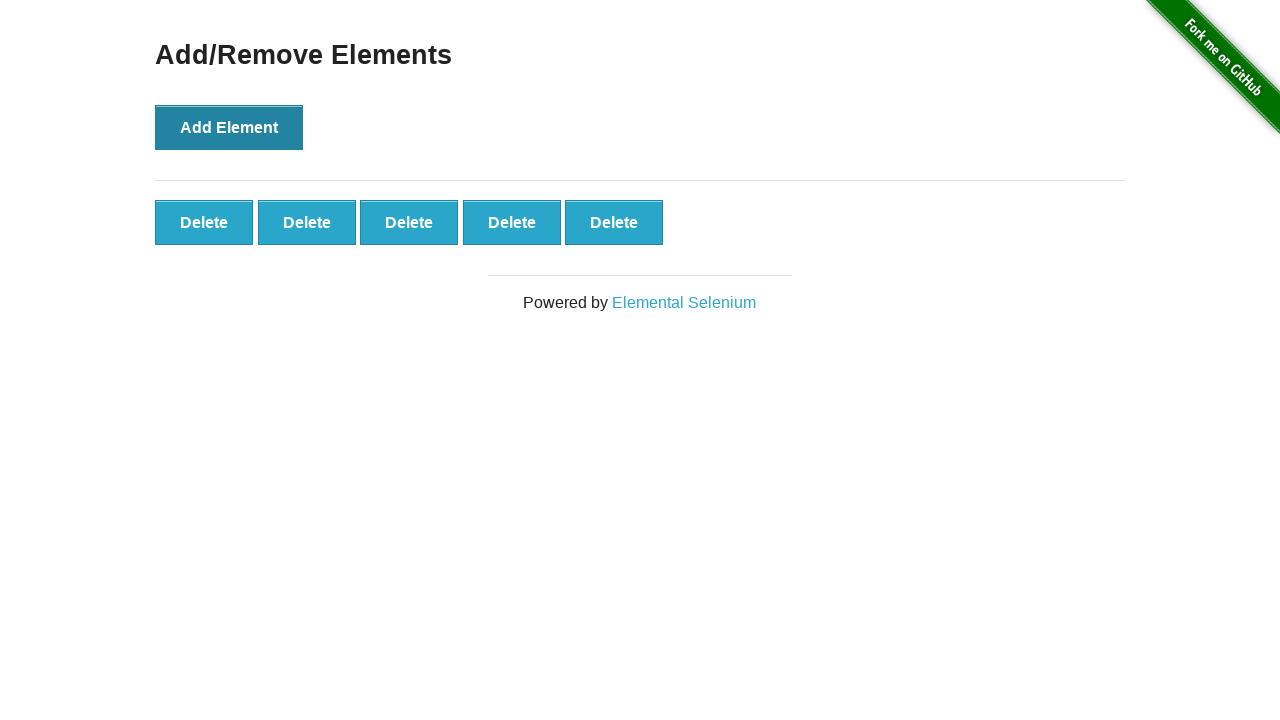